Tests filling a name field on an Angular practice form by entering a sample name value

Starting URL: https://rahulshettyacademy.com/angularpractice/

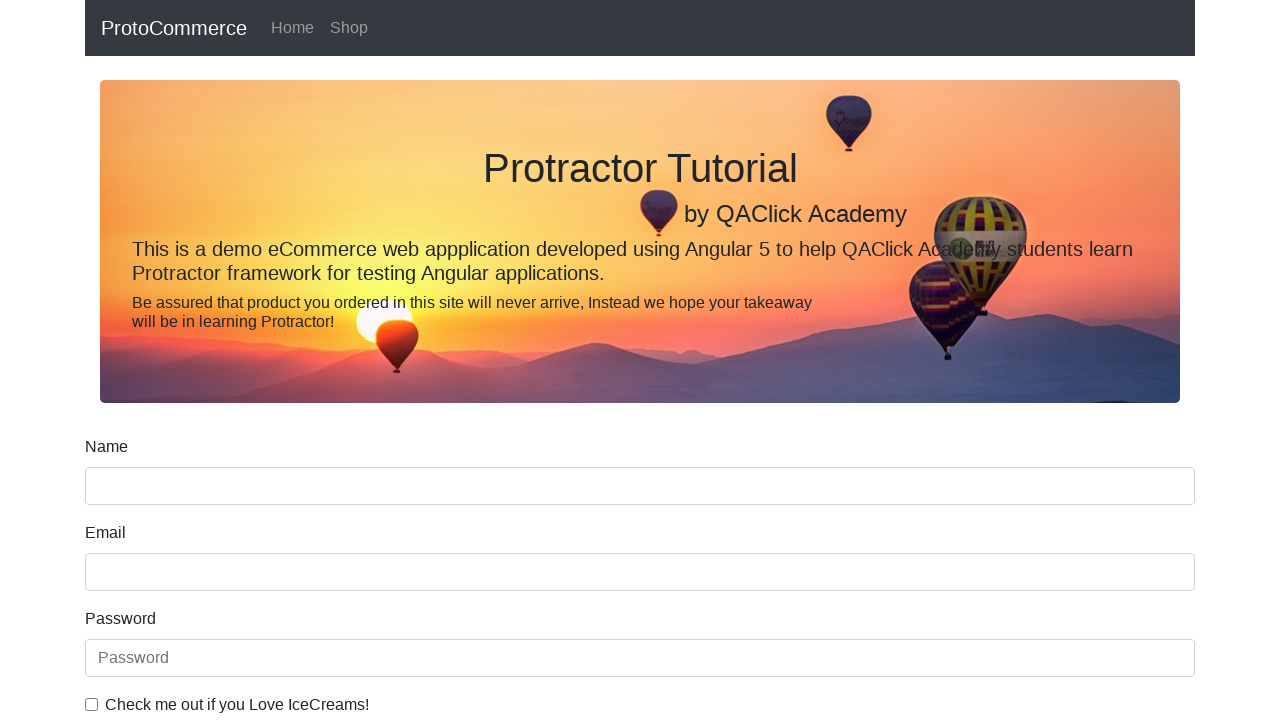

Filled name field with 'Girish' on input[name='name']
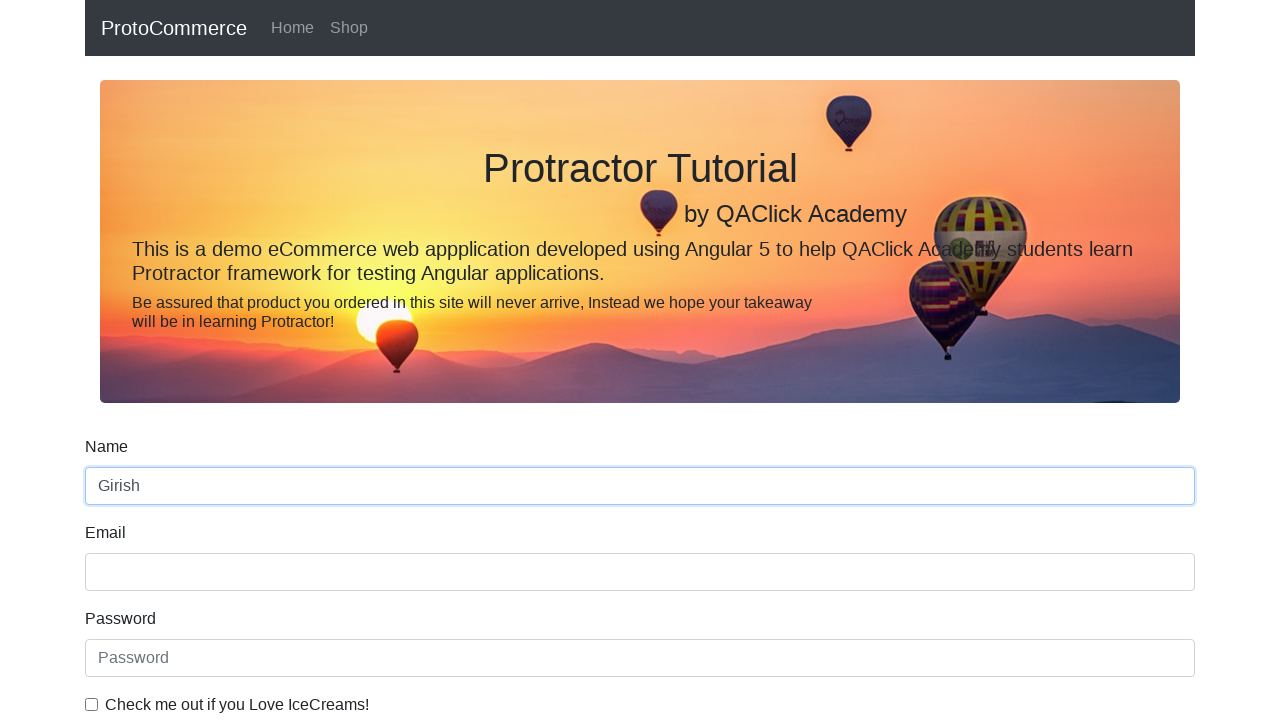

Verified name field contains 'Girish'
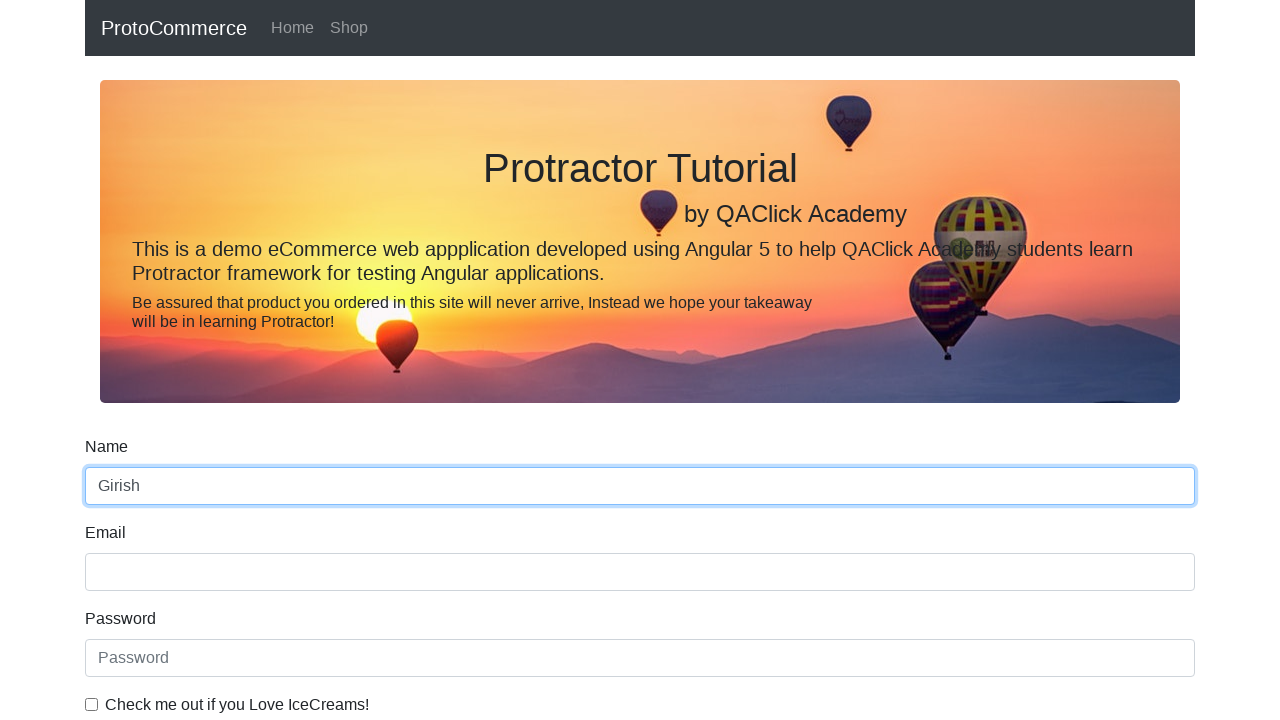

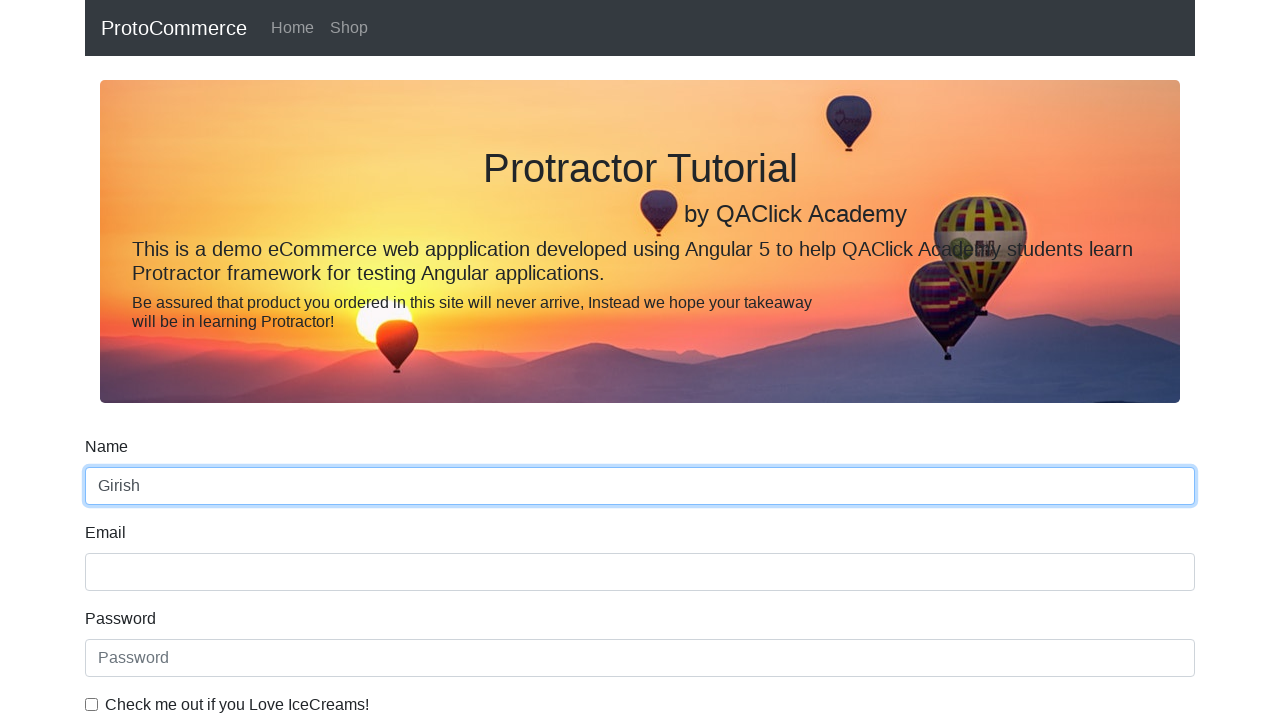